Navigates to the Rahul Shetty Academy website and retrieves the page title

Starting URL: https://rahulshettyacademy.com

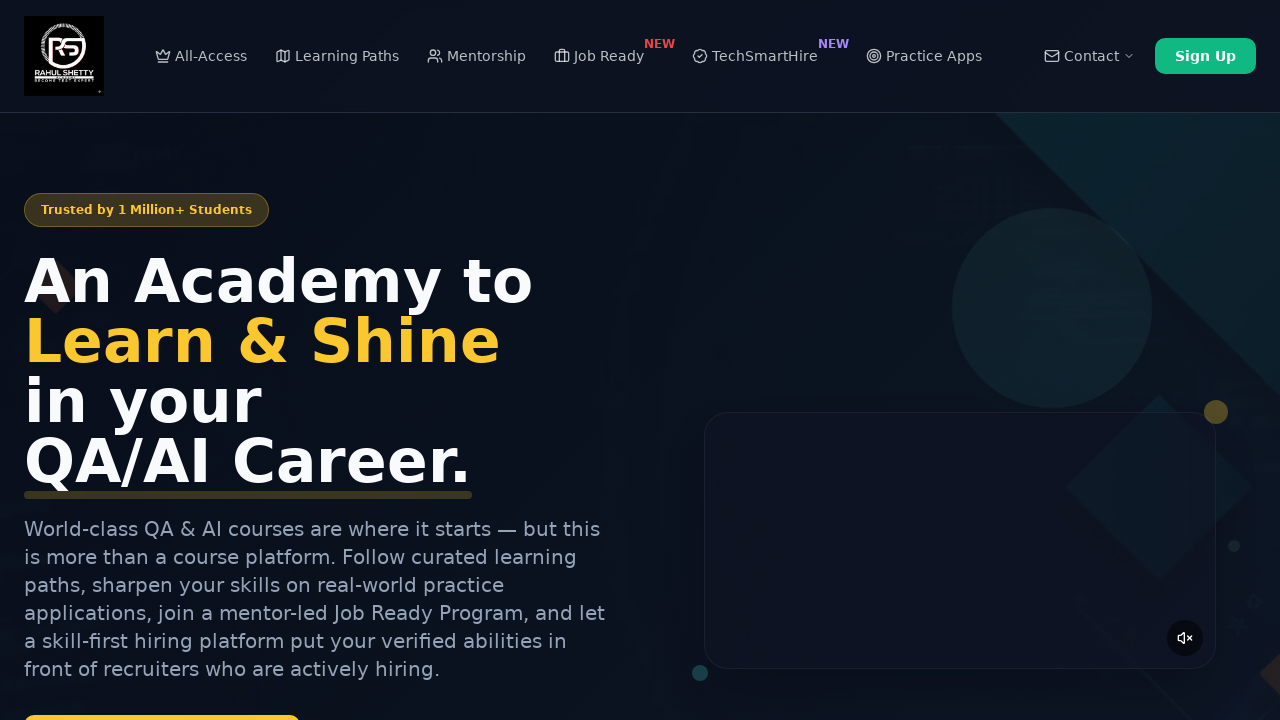

Navigated to Rahul Shetty Academy website
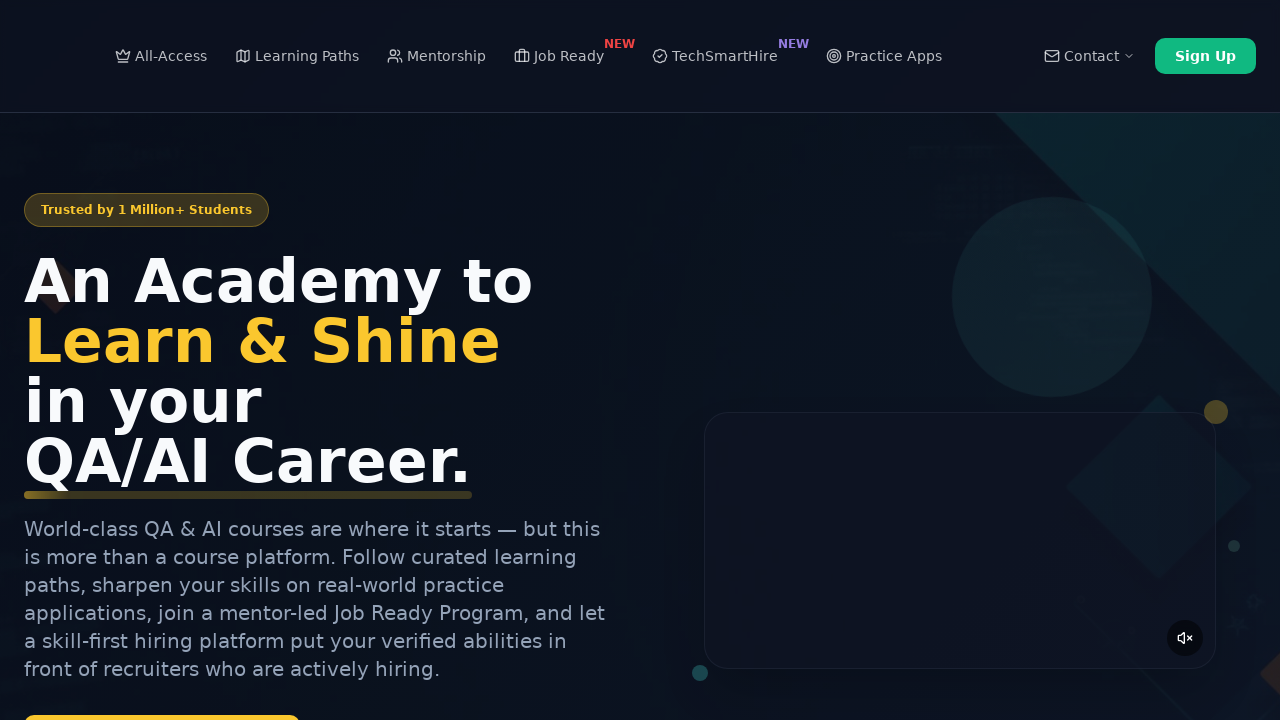

Retrieved page title: Rahul Shetty Academy | QA Automation, Playwright, AI Testing & Online Training
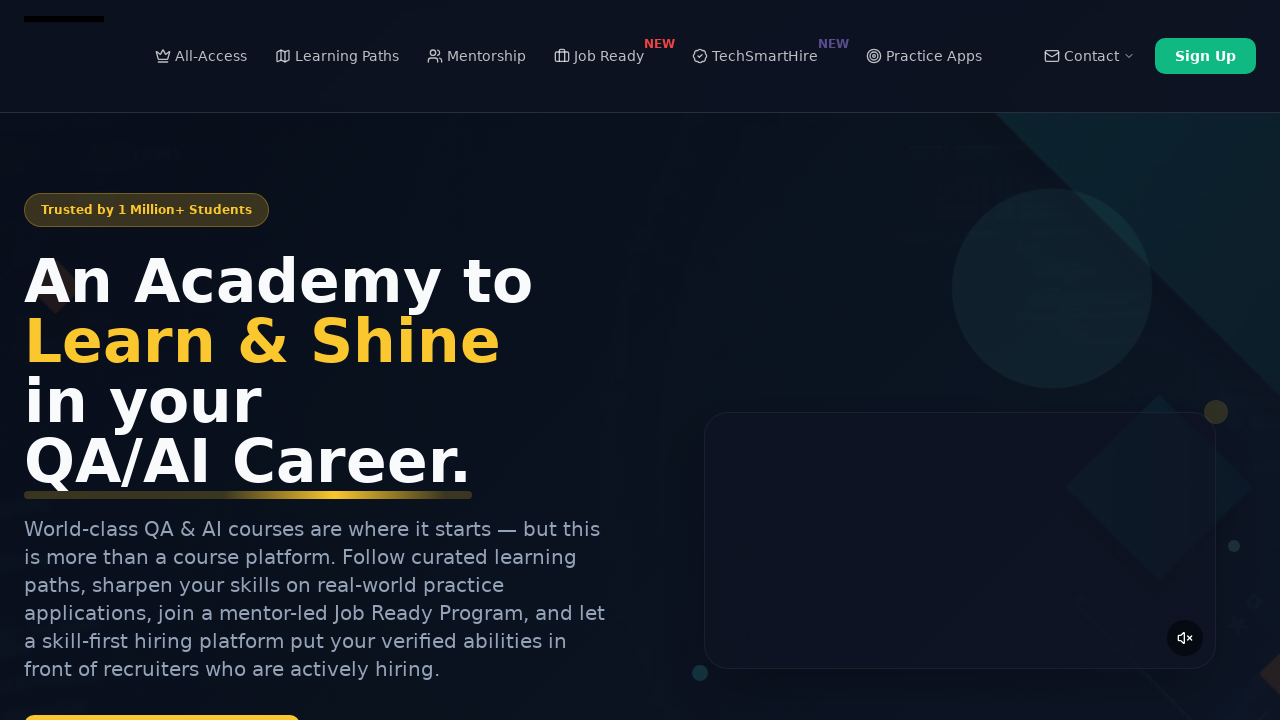

Printed page title to console
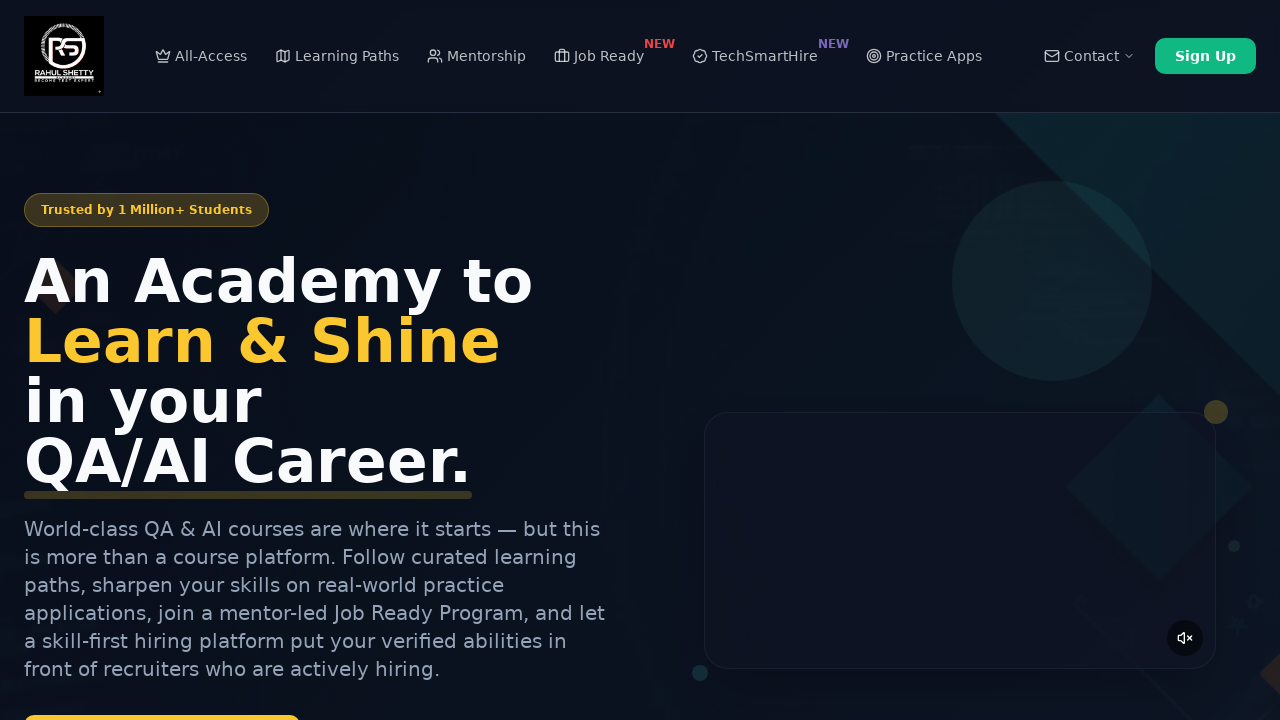

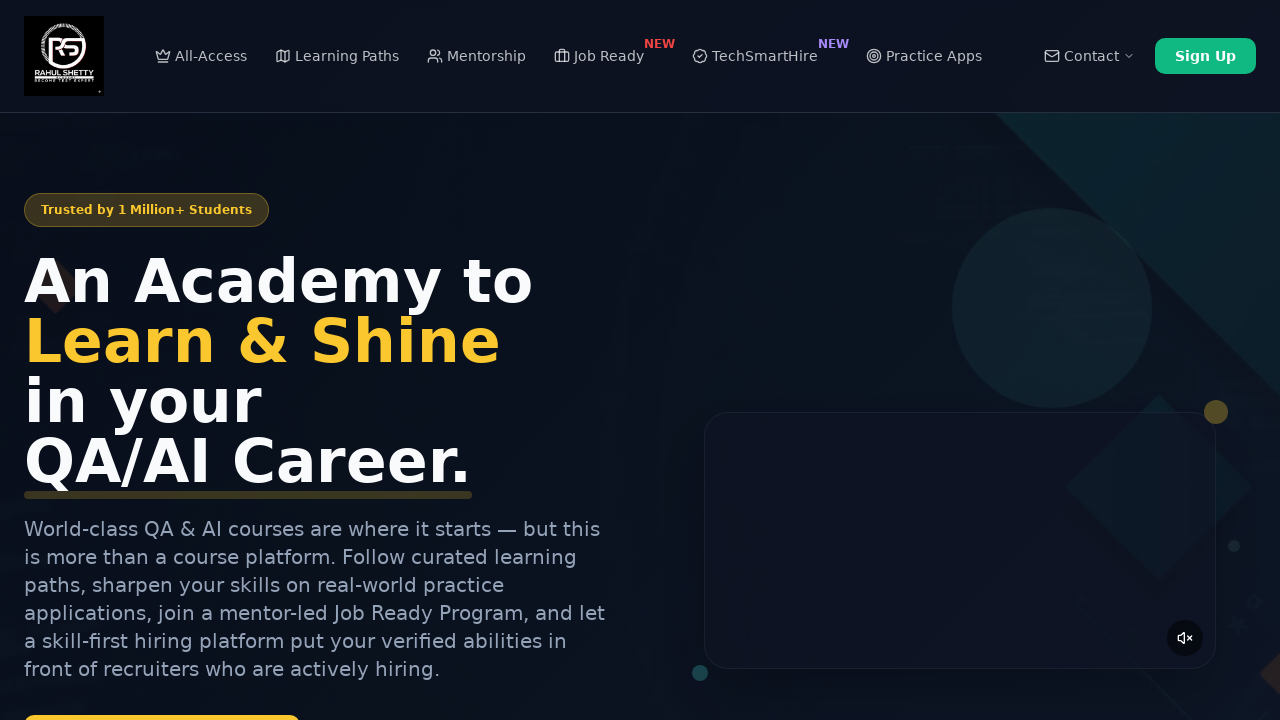